Tests a registration form by filling in first name, last name, and email fields, then submitting and verifying successful registration message

Starting URL: http://suninjuly.github.io/registration1.html

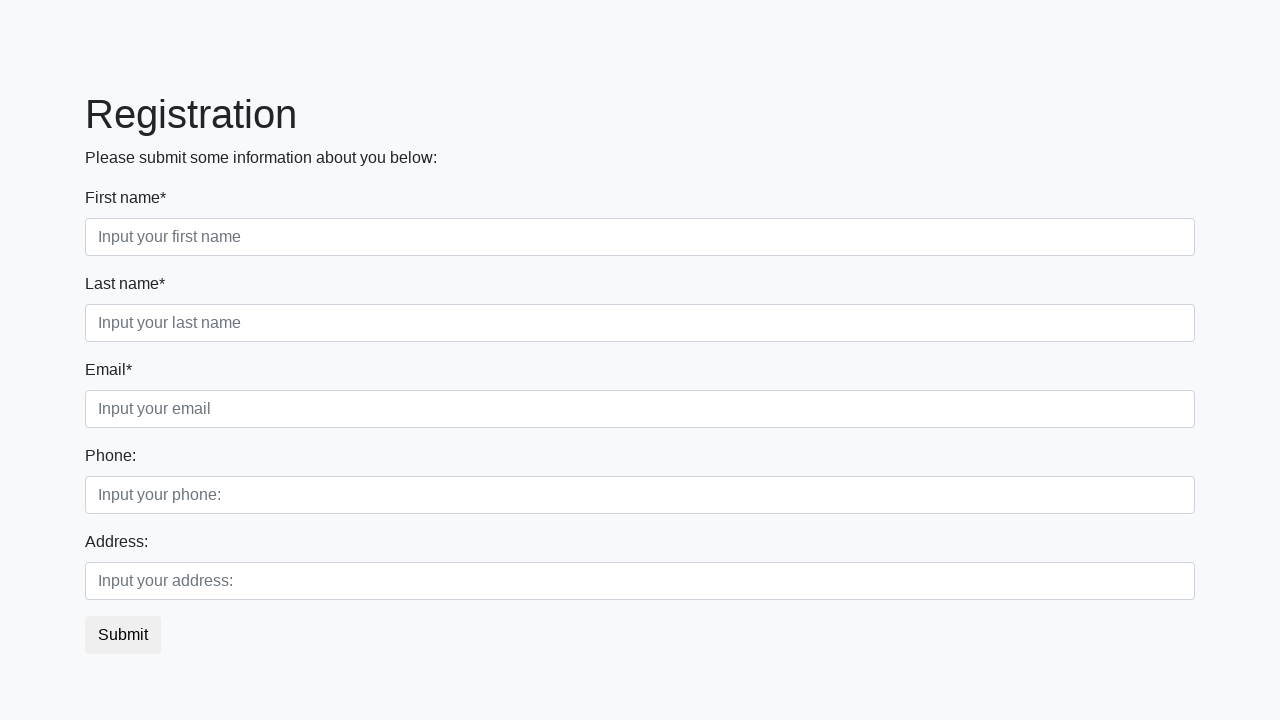

Filled first name field with 'John' on input[placeholder='Input your first name']
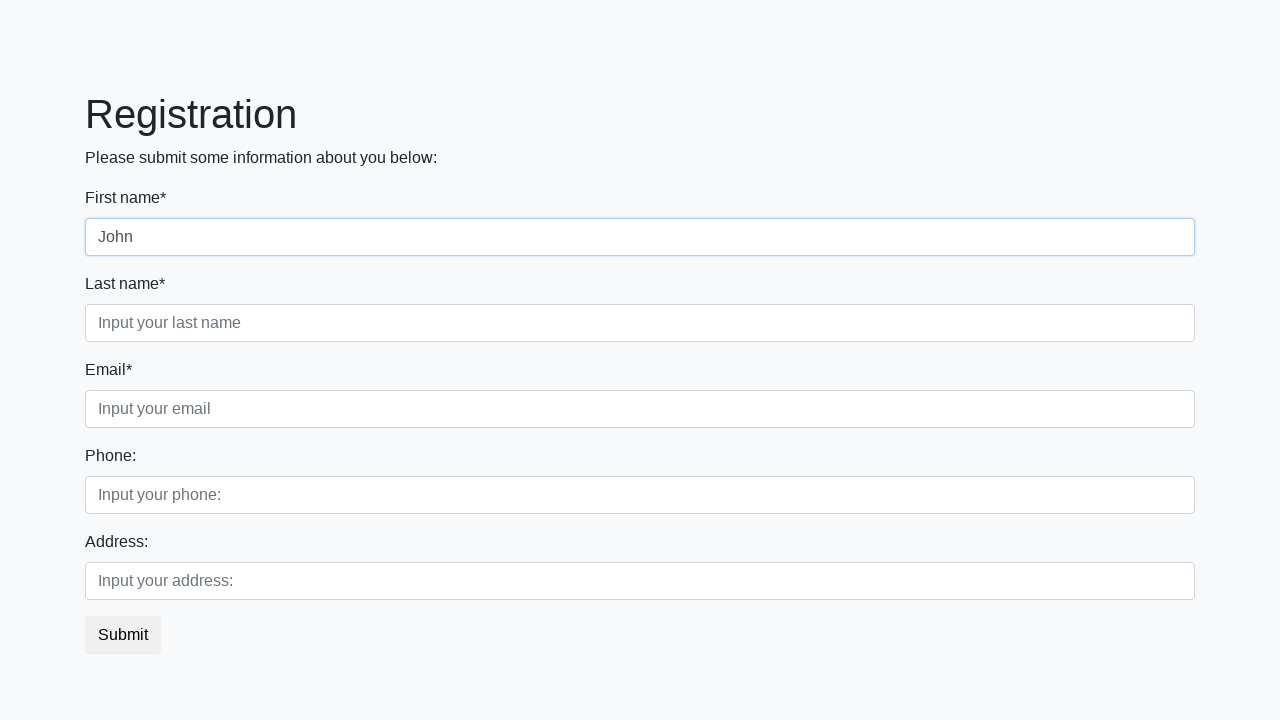

Filled last name field with 'Smith' on input[placeholder='Input your last name']
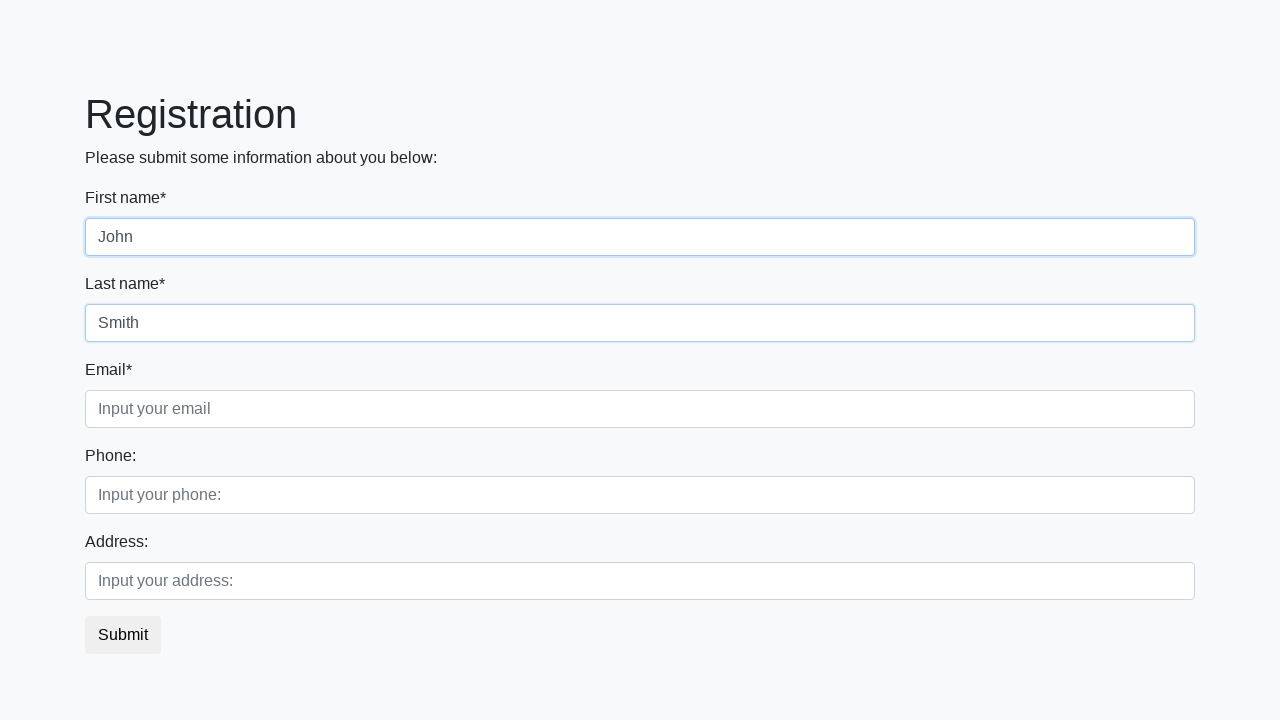

Filled email field with 'john.smith@example.com' on input[placeholder='Input your email']
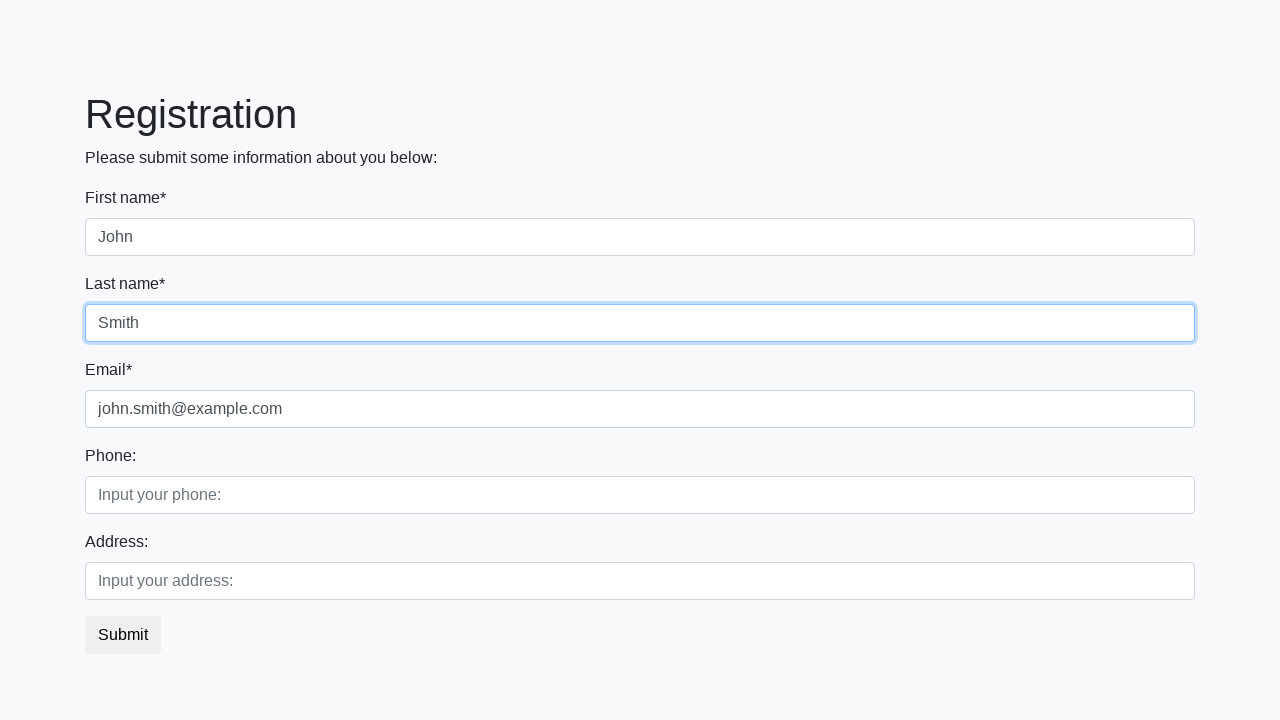

Clicked submit button to submit registration form at (123, 635) on button[type='submit']
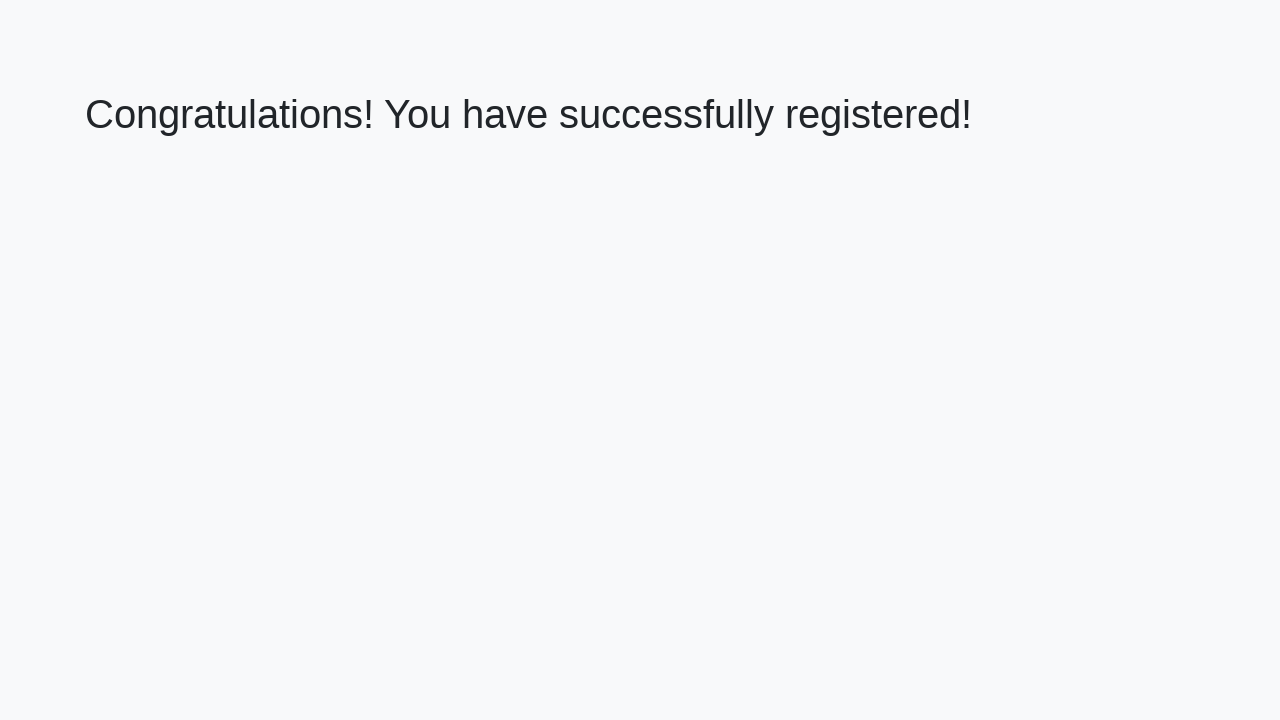

Success message heading loaded
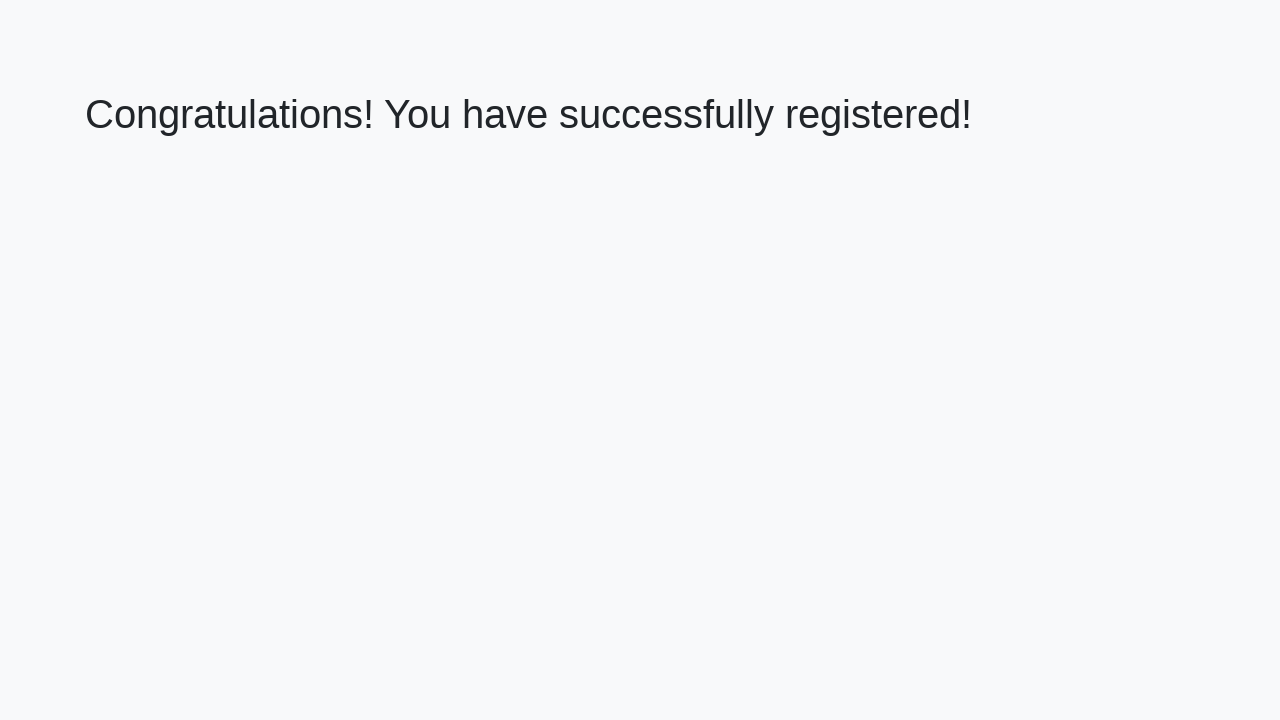

Retrieved success message text
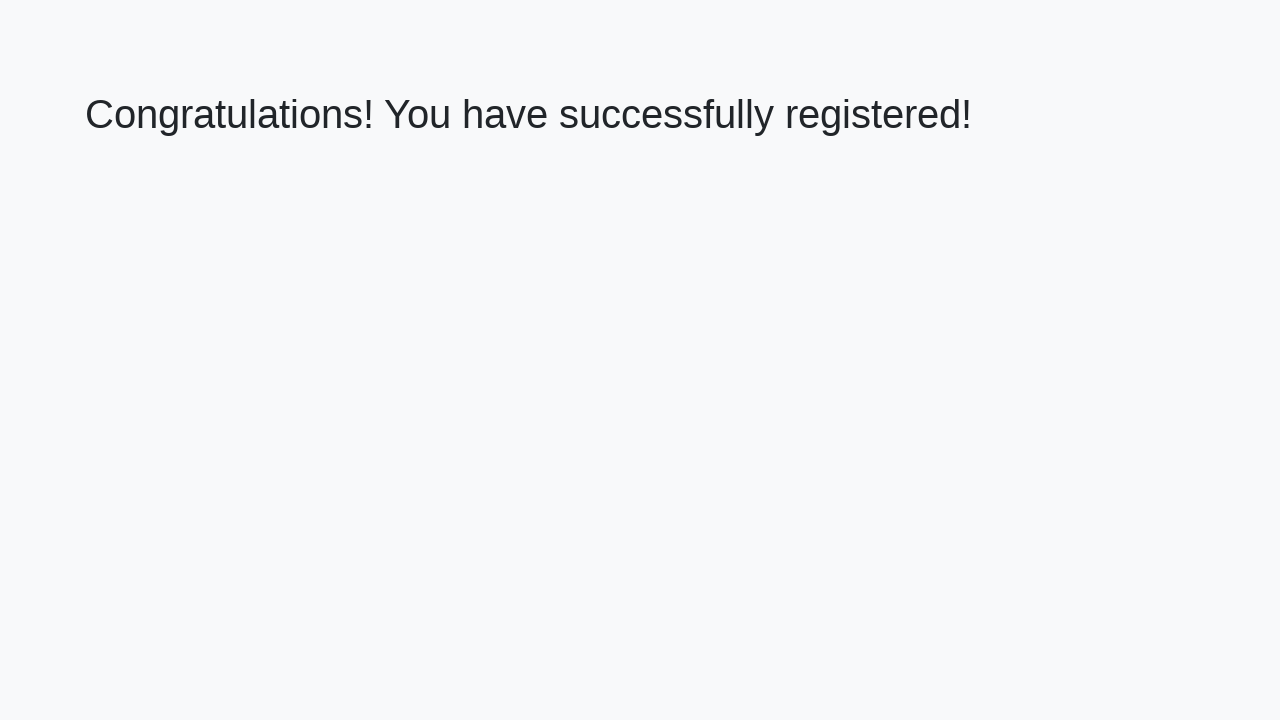

Verified successful registration message: 'Congratulations! You have successfully registered!'
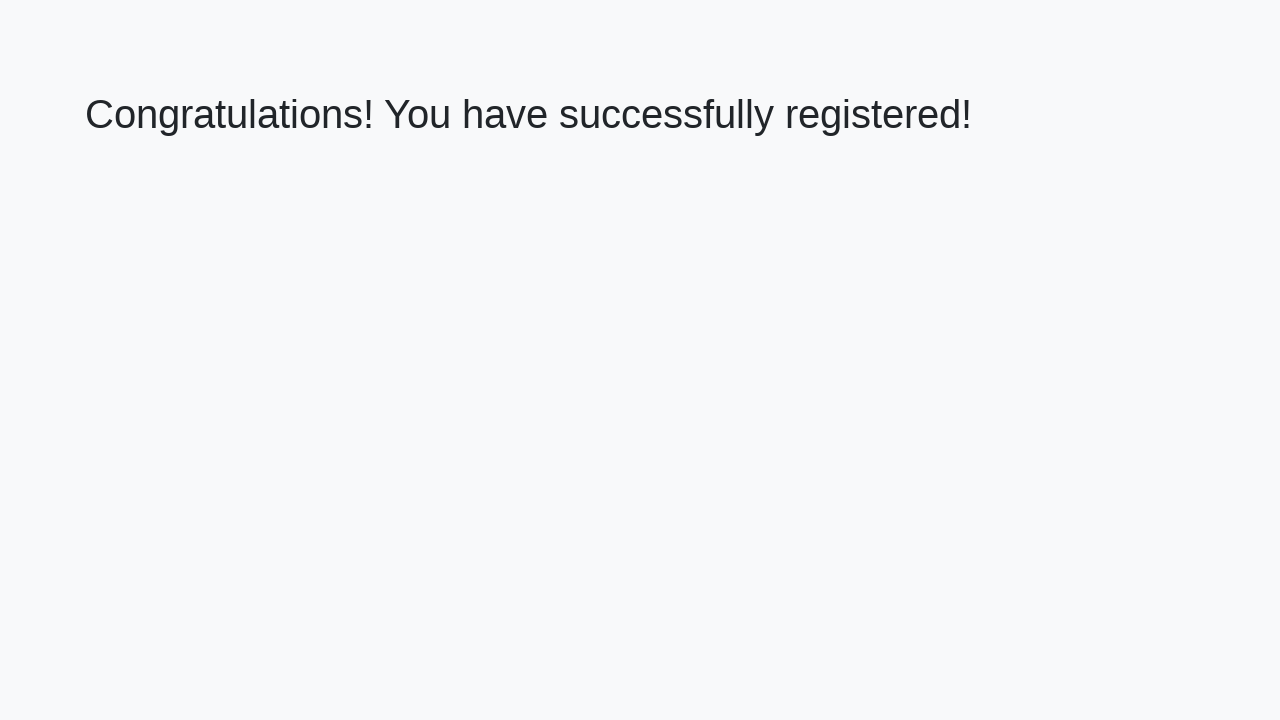

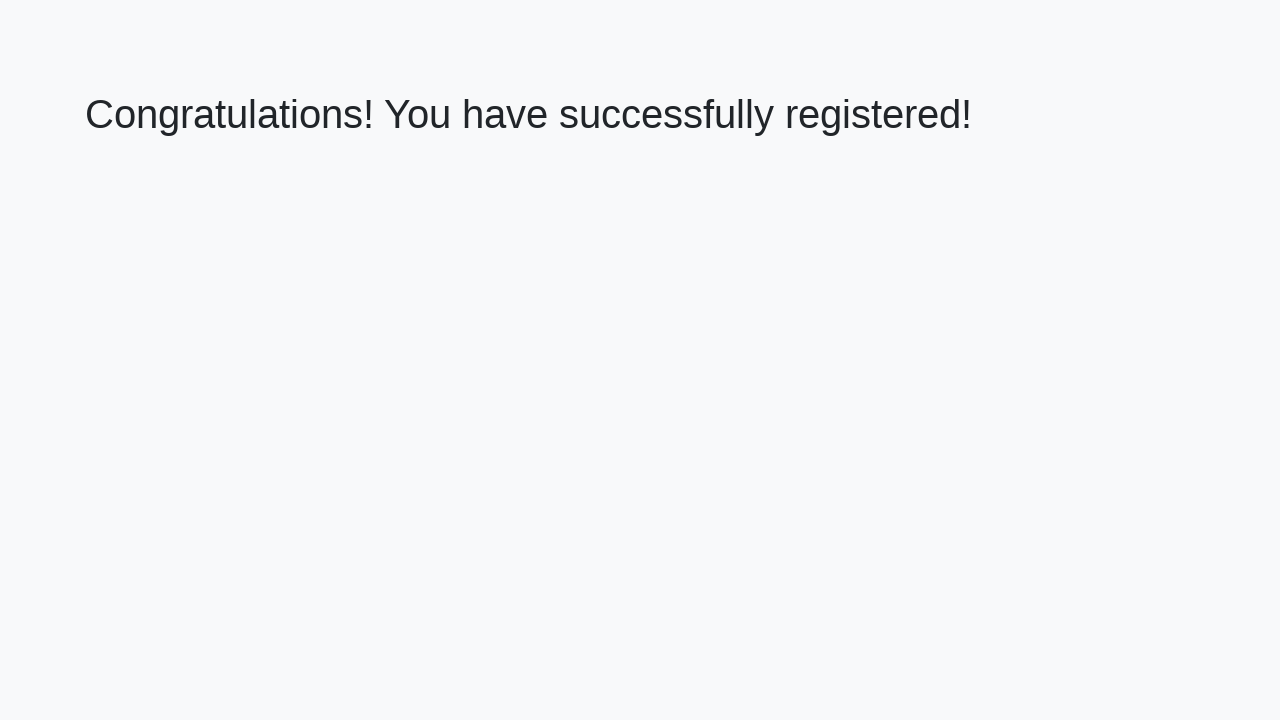